Tests JavaScript prompt/alert functionality by clicking on the "Alert with Textbox" tab, triggering a prompt dialog, entering text into it, accepting the prompt, and verifying the entered text appears on the page.

Starting URL: http://demo.automationtesting.in/Alerts.html

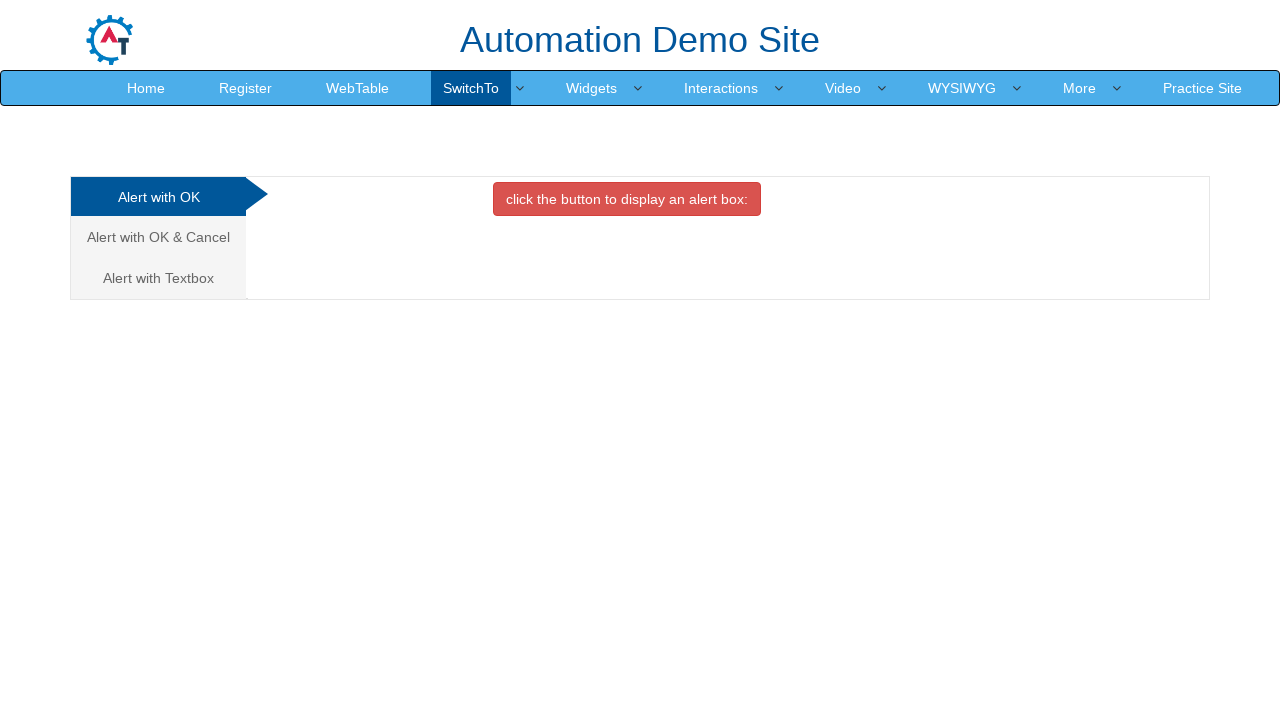

Clicked on 'Alert with Textbox' tab at (158, 278) on xpath=//a[text()='Alert with Textbox ']
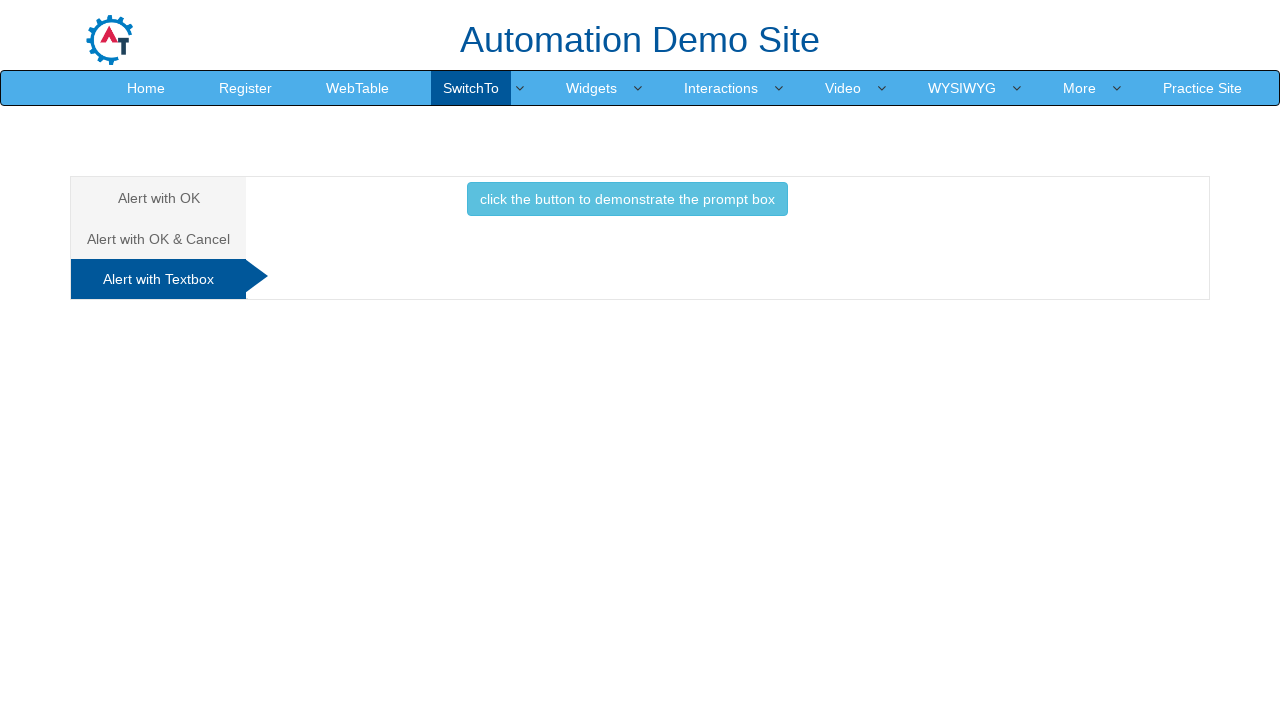

Prompt button element is visible and ready
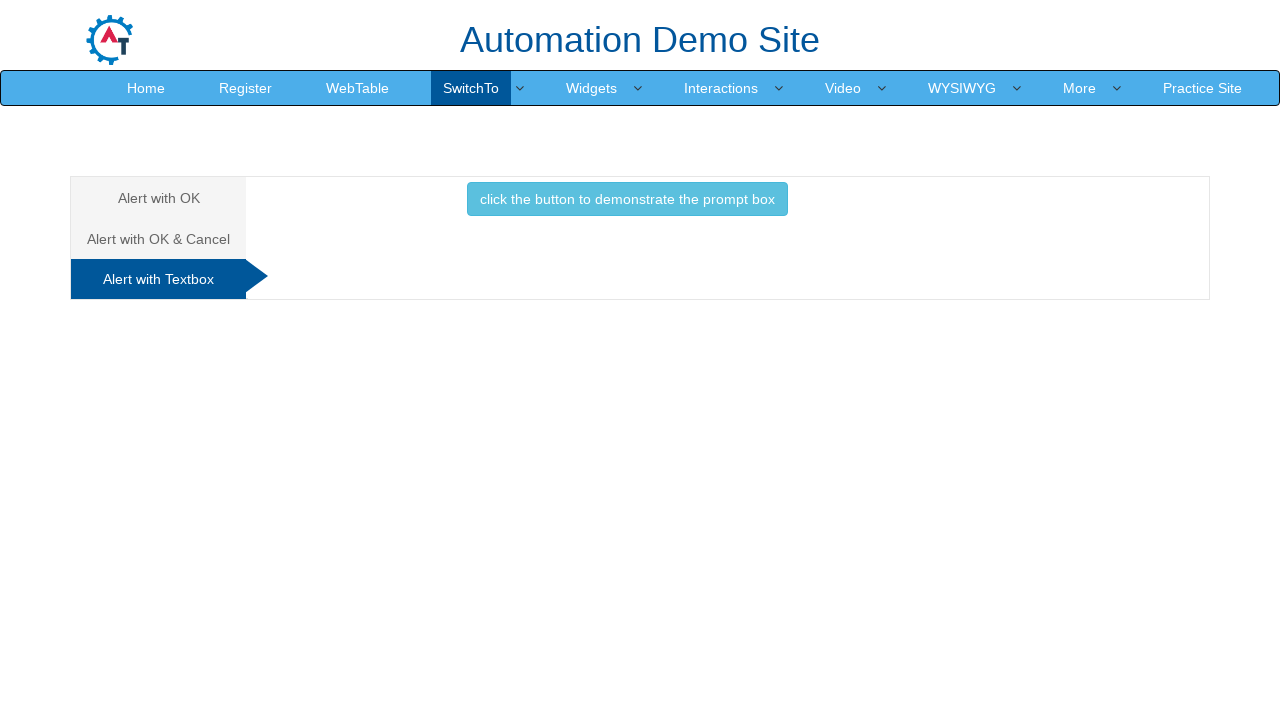

Clicked the prompt button to trigger dialog at (627, 199) on xpath=//button[@class='btn btn-info']
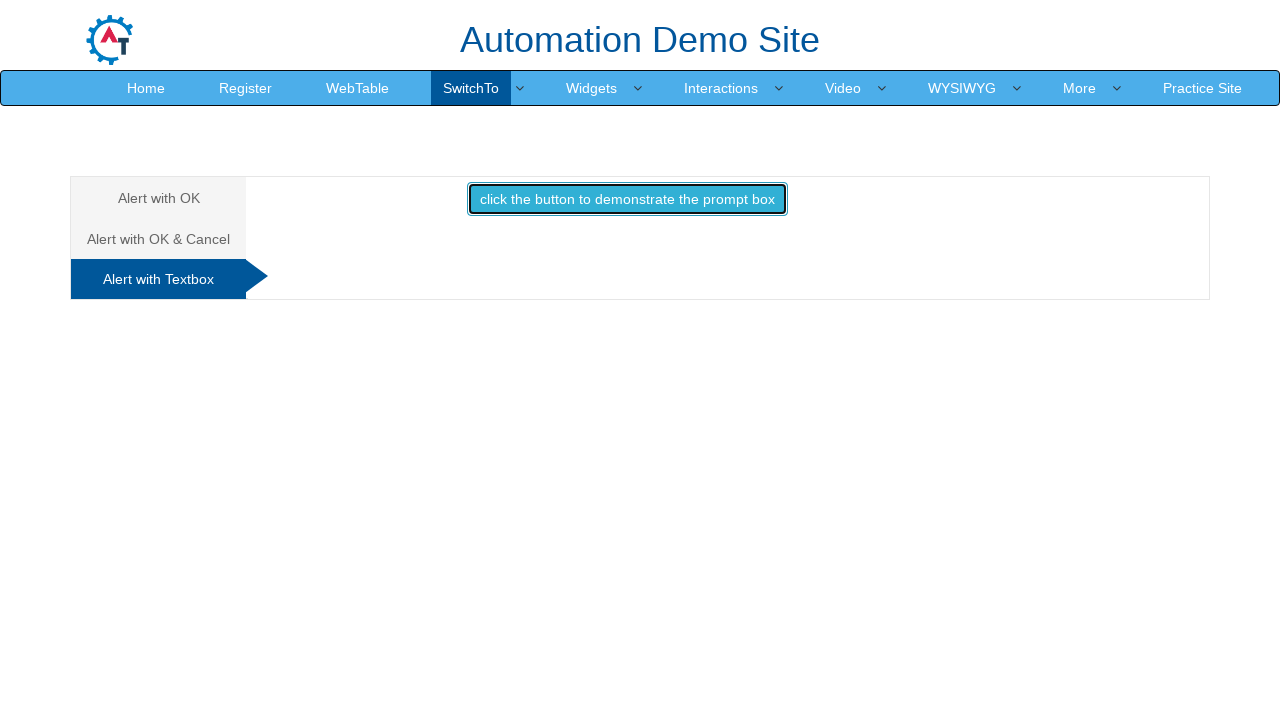

Registered dialog handler to accept prompt with text 'Merlin'
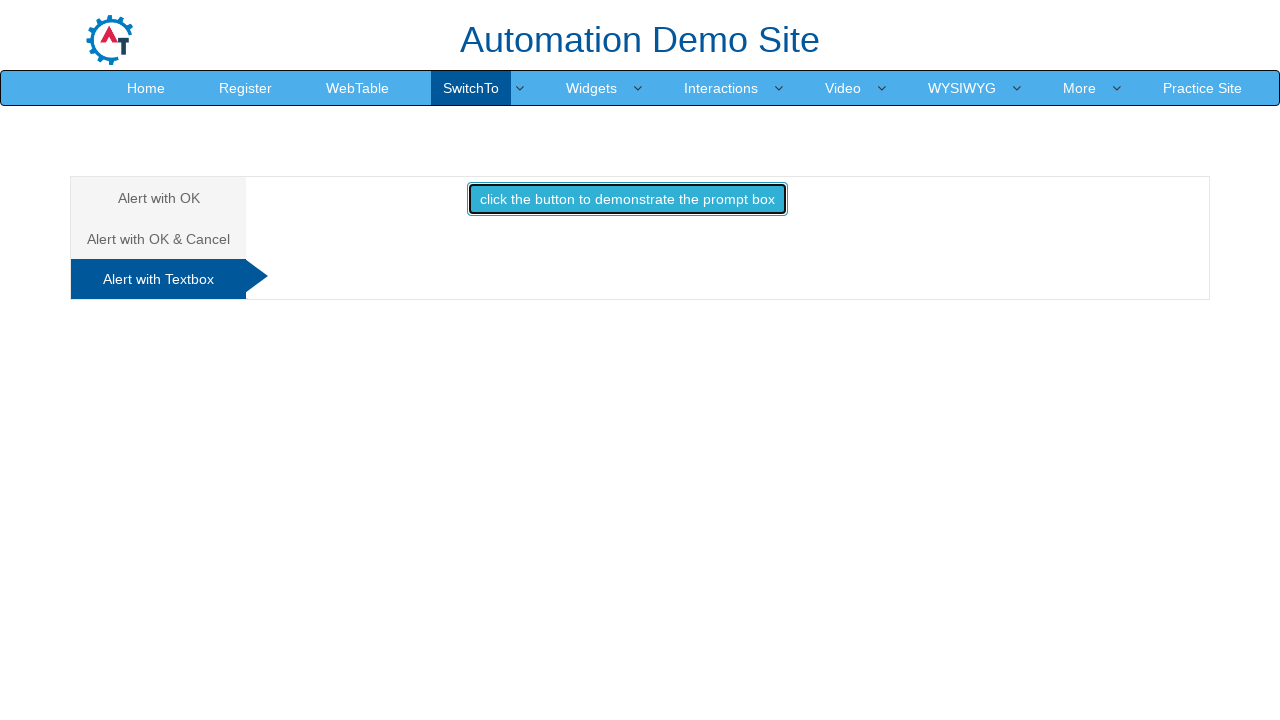

Registered one-time dialog handler for next prompt
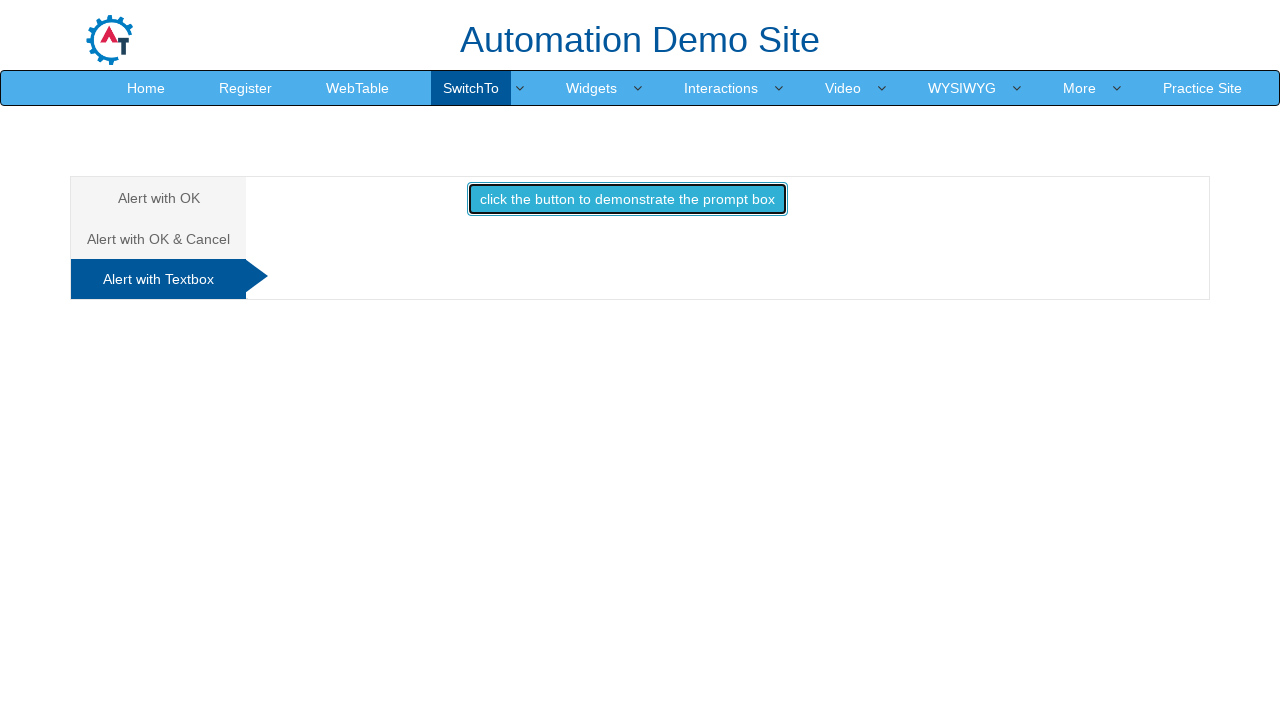

Clicked prompt button again to trigger dialog and accept with 'Merlin' at (627, 199) on xpath=//button[@class='btn btn-info']
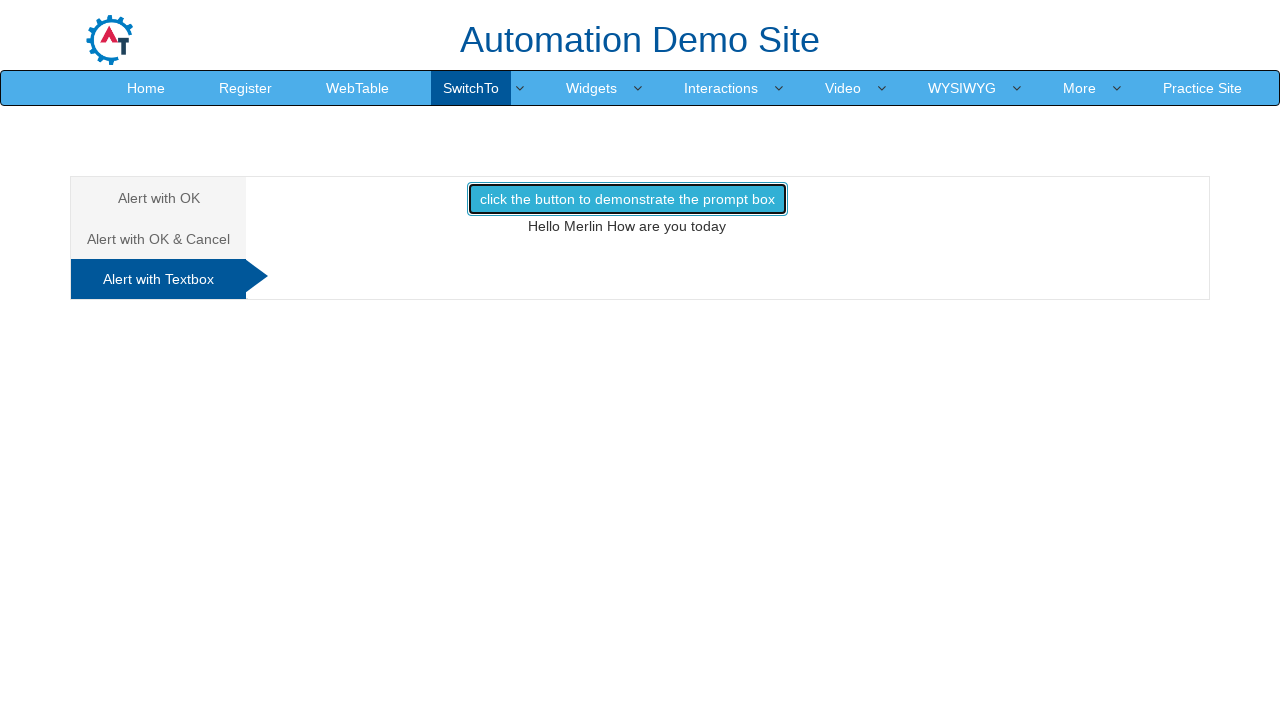

Result text element with id 'demo1' is now visible
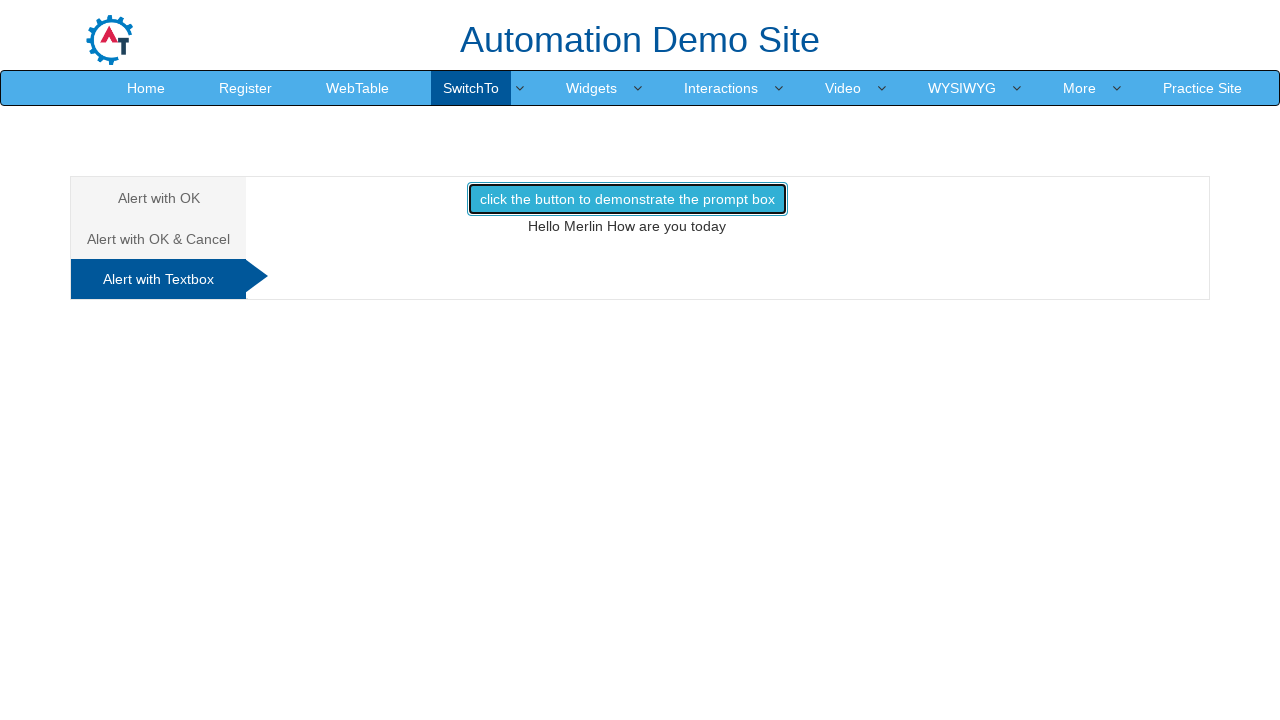

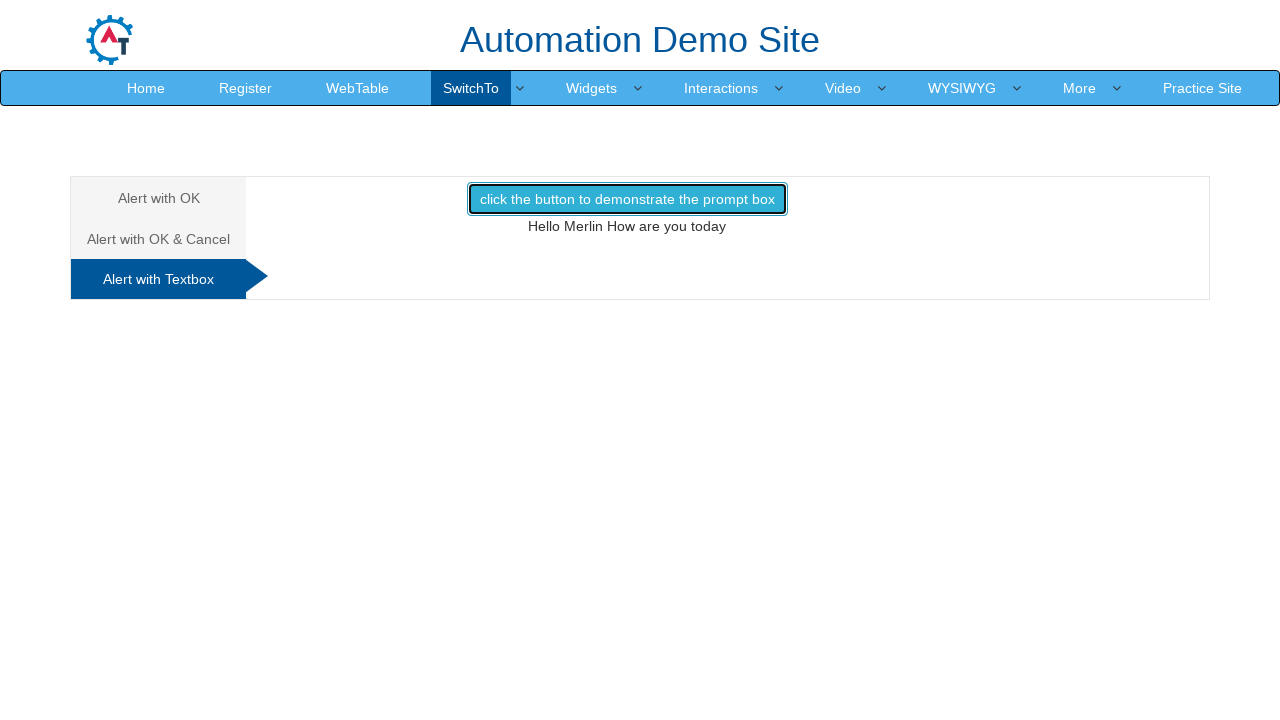